Tests the toggle hide/show functionality by clicking a button and verifying that an element becomes hidden

Starting URL: https://www.w3schools.com/howto/howto_js_toggle_hide_show.asp

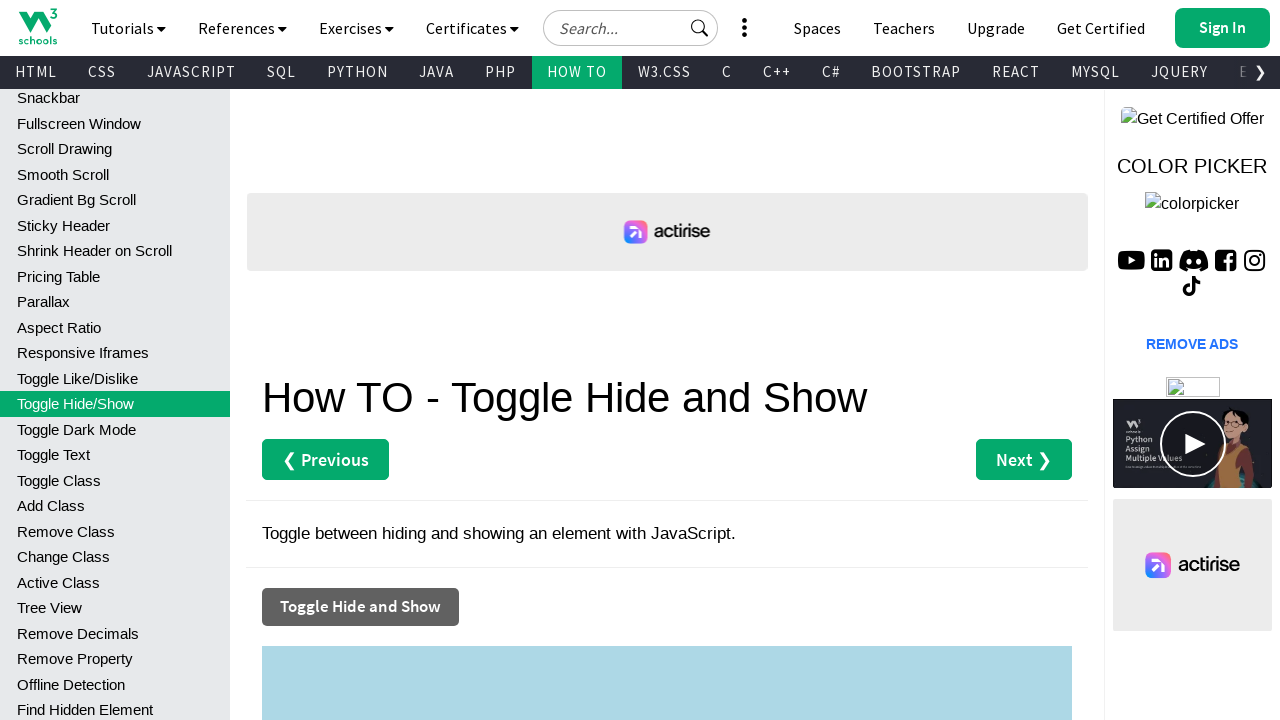

Navigated to W3Schools toggle hide/show example page
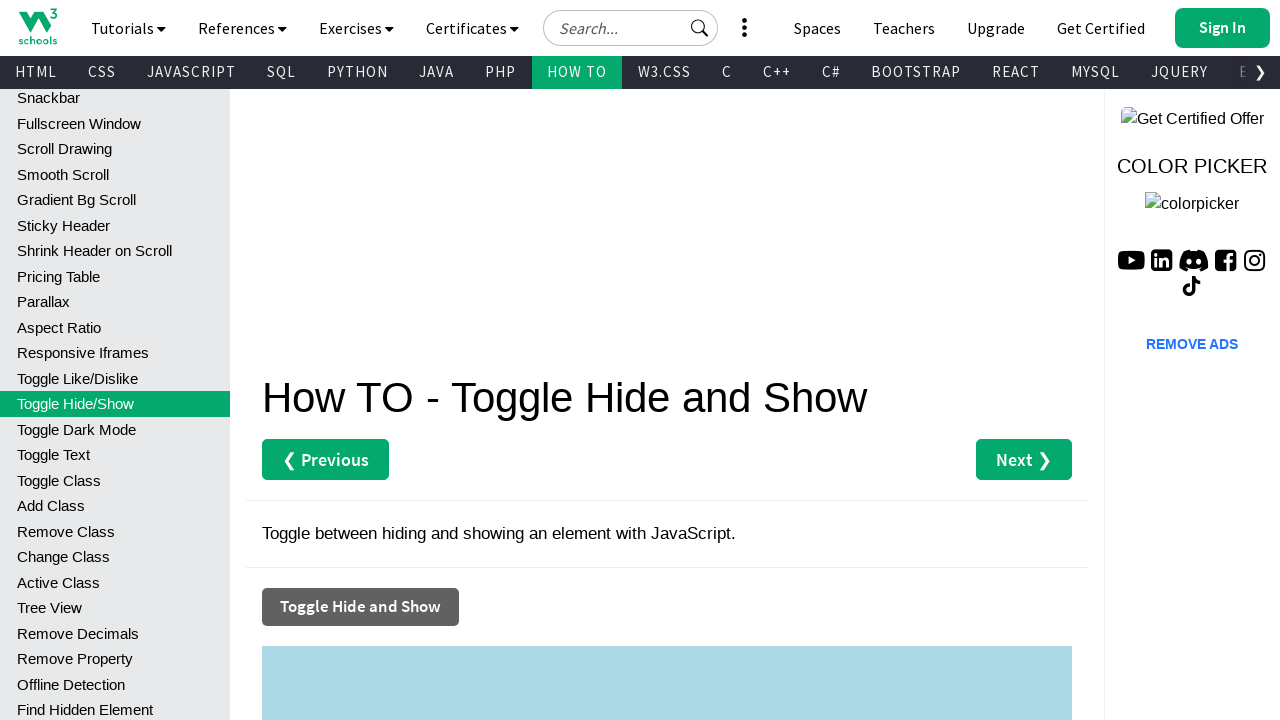

Verified that #myDIV element is initially visible
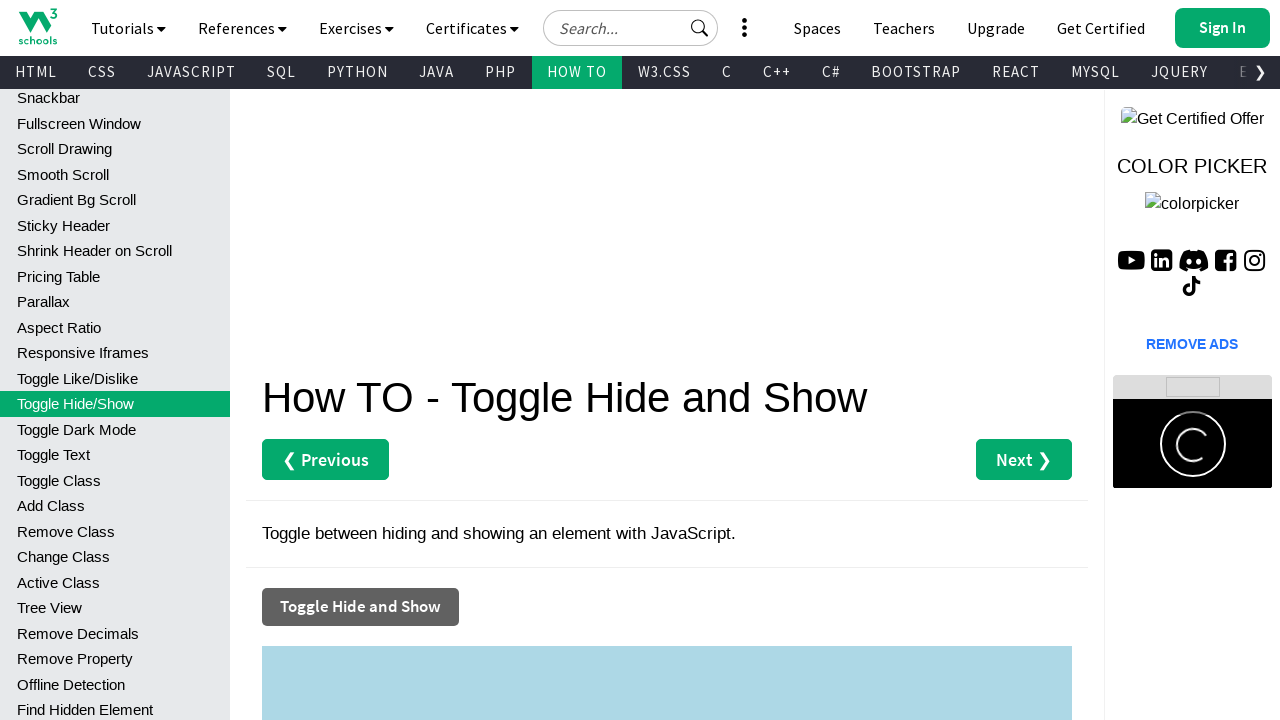

Clicked the 'Toggle Hide and Show' button at (360, 607) on button:has-text('Toggle Hide and Show')
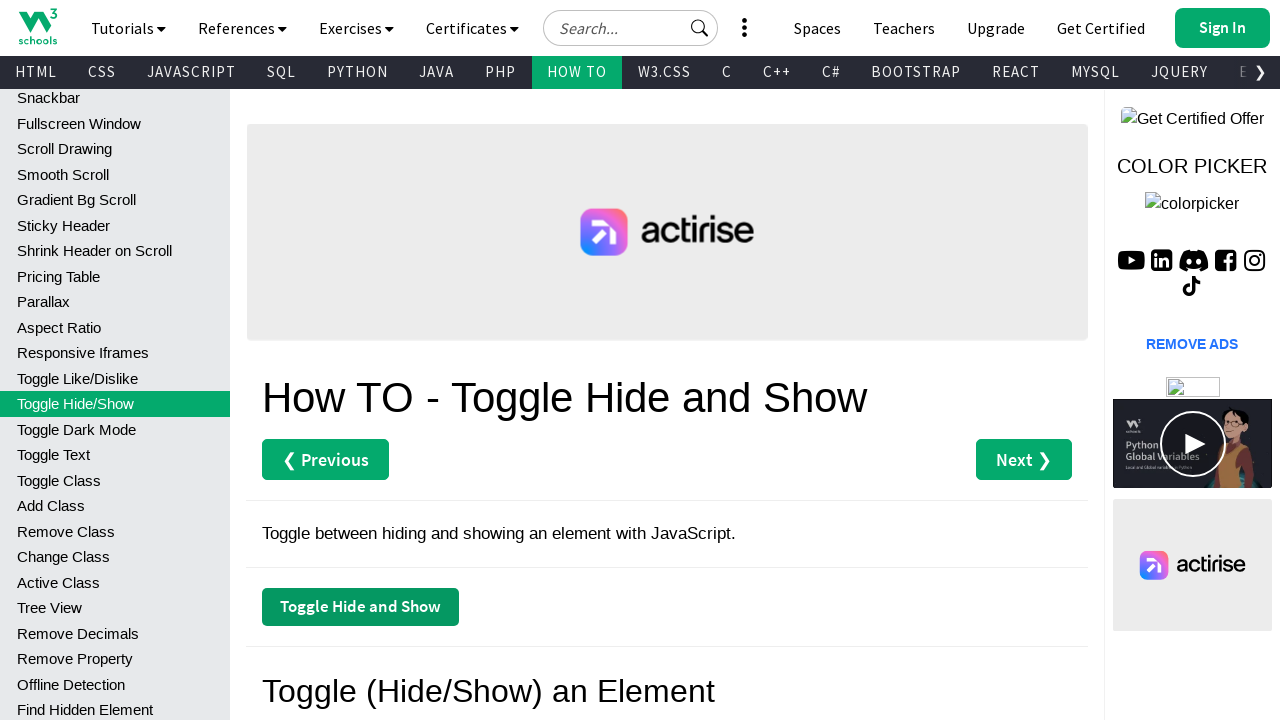

Verified that #myDIV element is now hidden after toggle
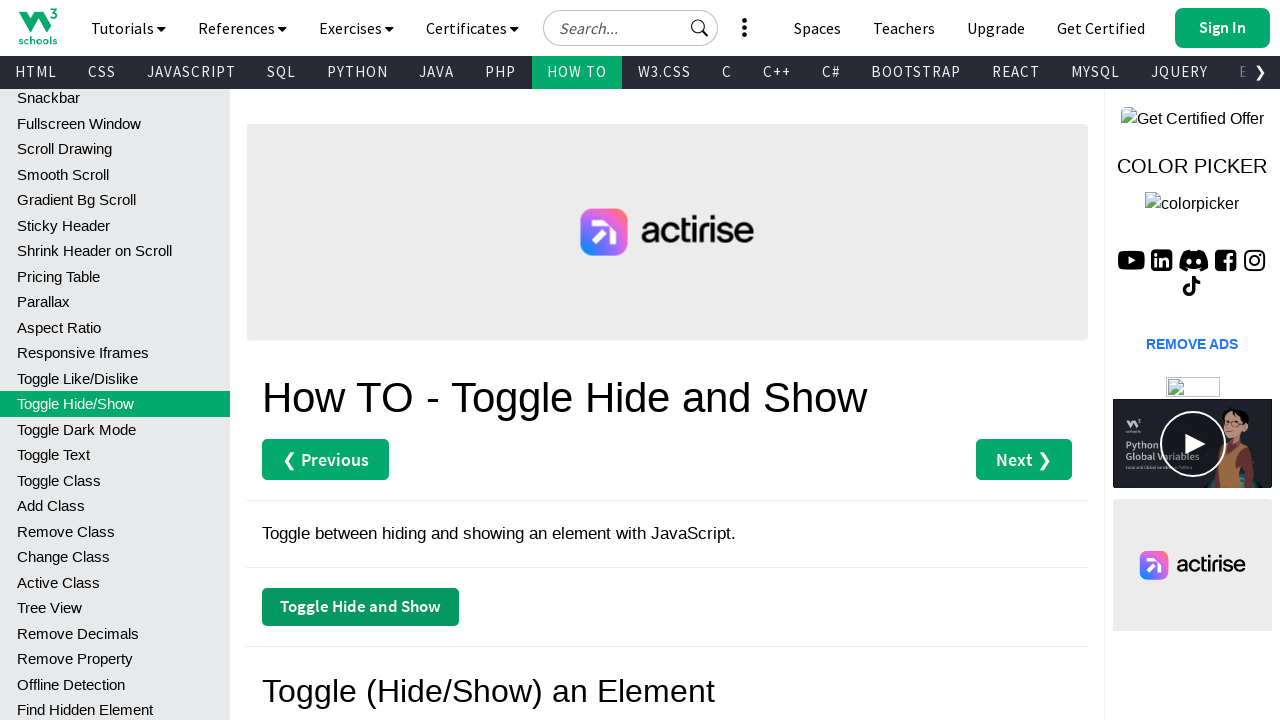

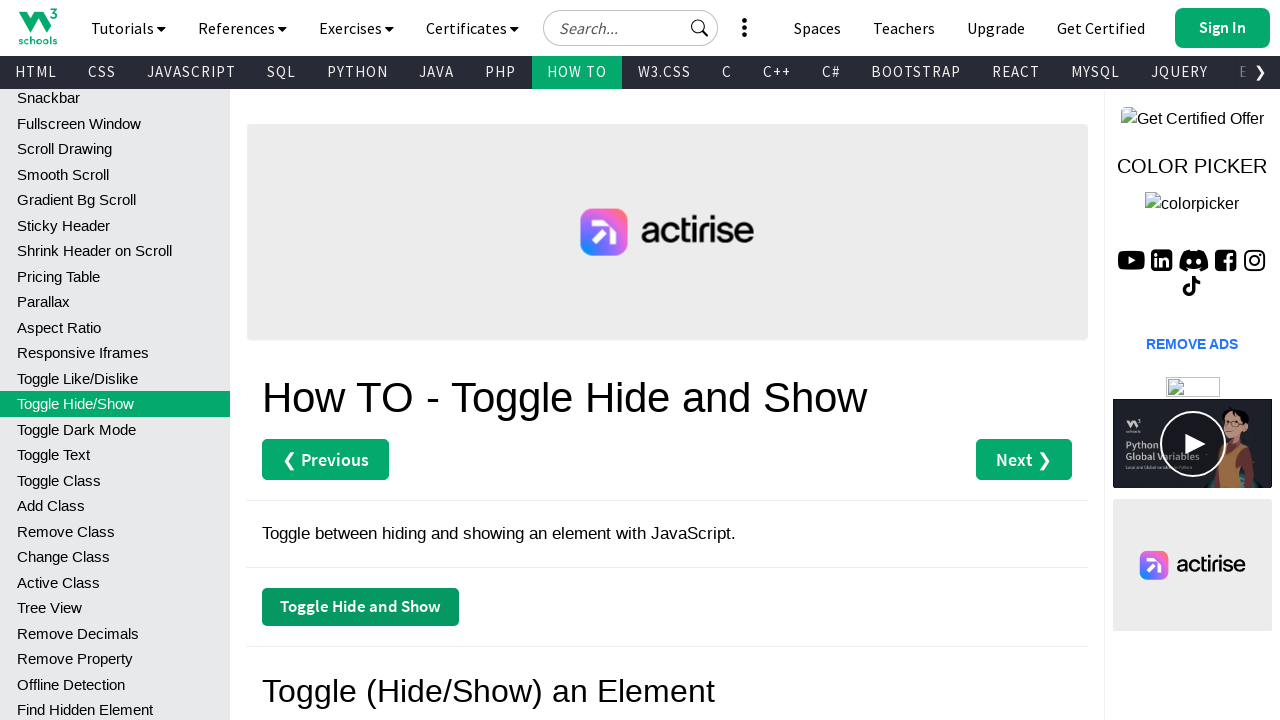